Navigates to GitHub's homepage and verifies the page loads by checking for the page title

Starting URL: https://github.com

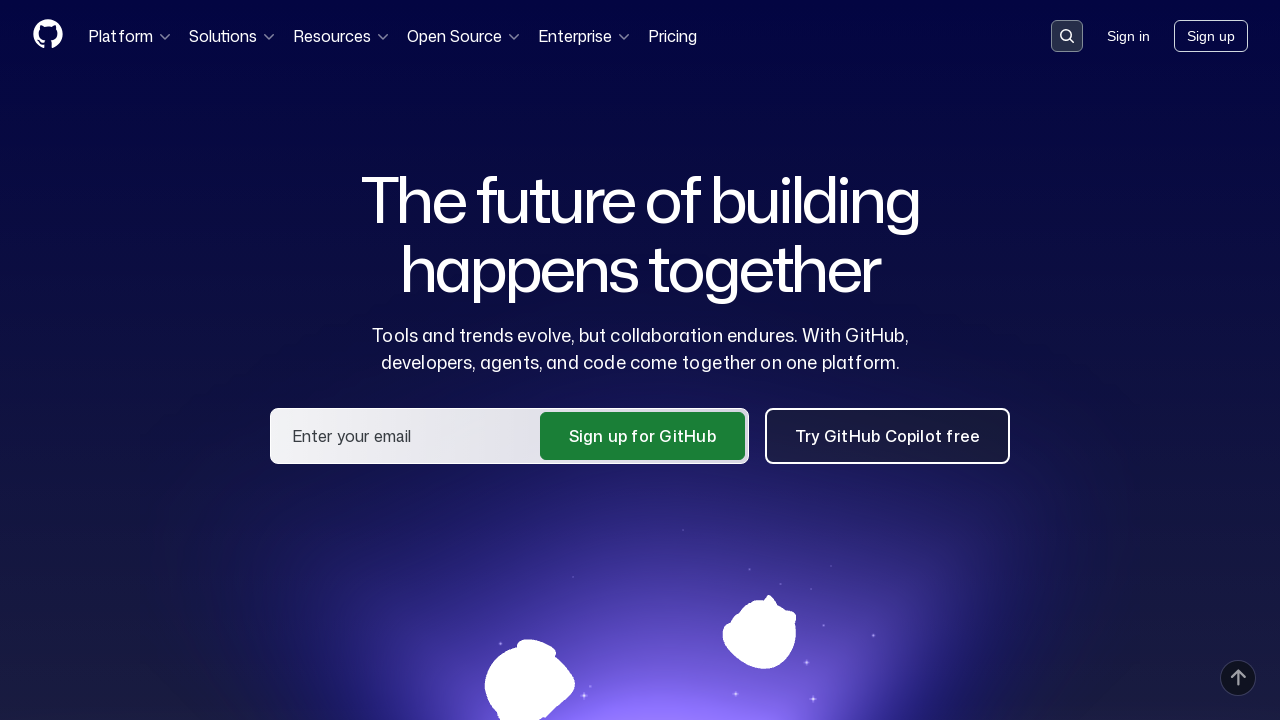

Navigated to GitHub homepage
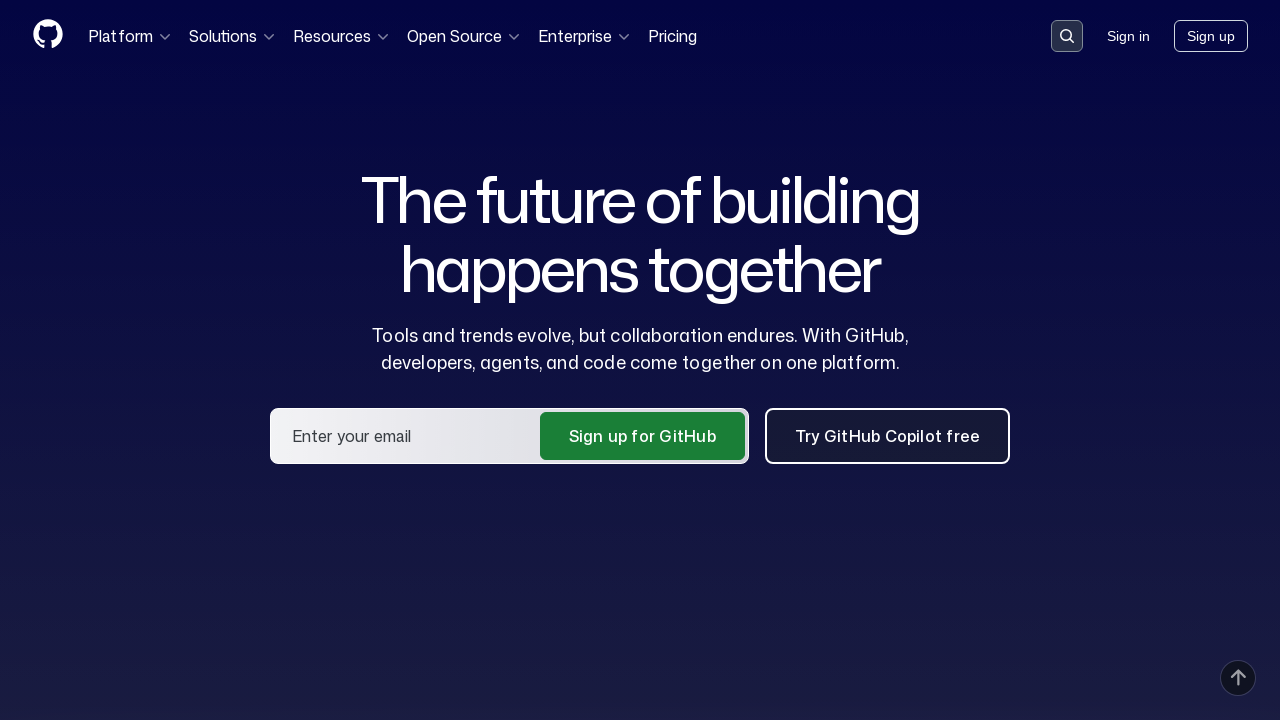

Waited for page to reach domcontentloaded state
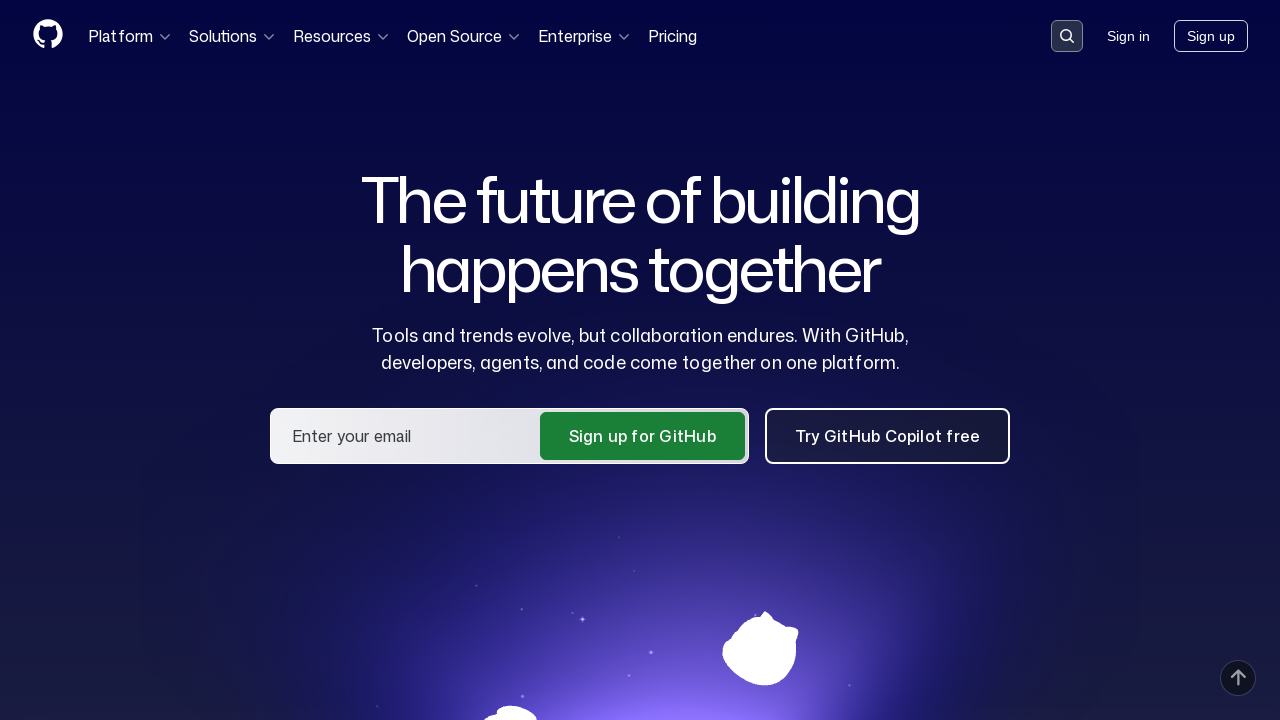

Verified page title contains 'GitHub'
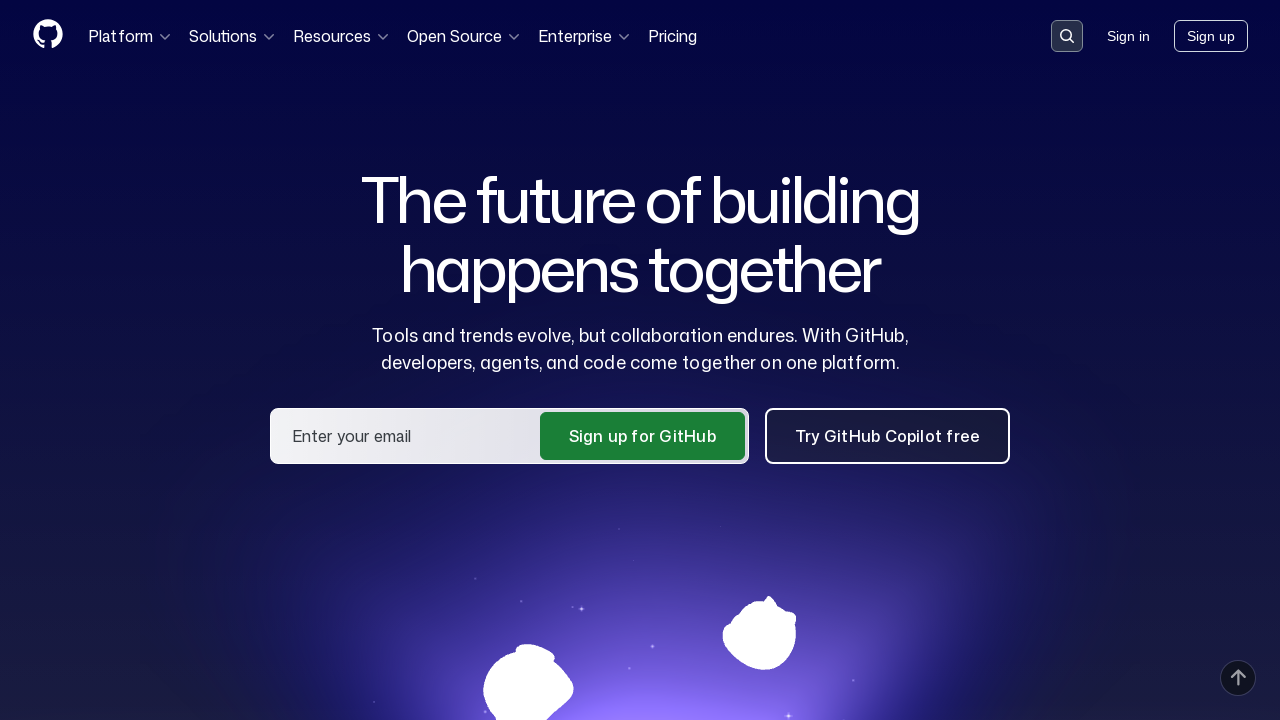

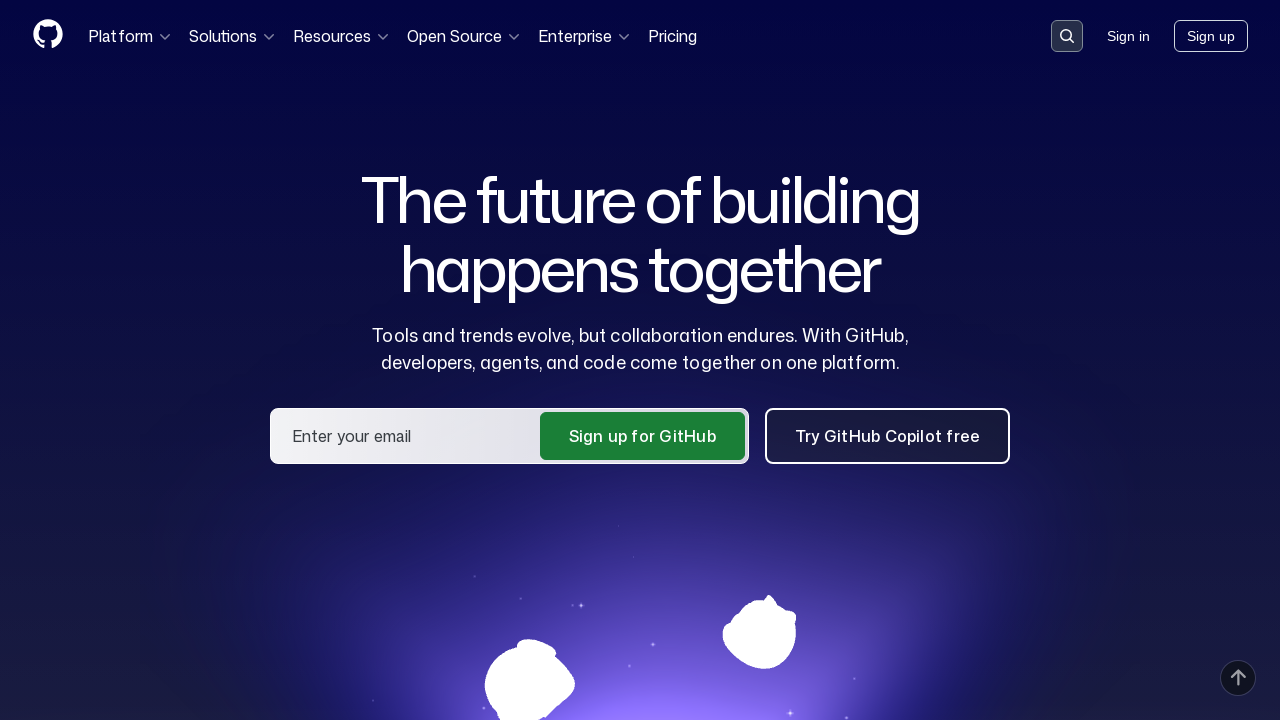